Tests JavaScript alert functionality by entering a name in a text field, clicking an alert button, and verifying the alert text contains the expected value.

Starting URL: https://rahulshettyacademy.com/AutomationPractice/

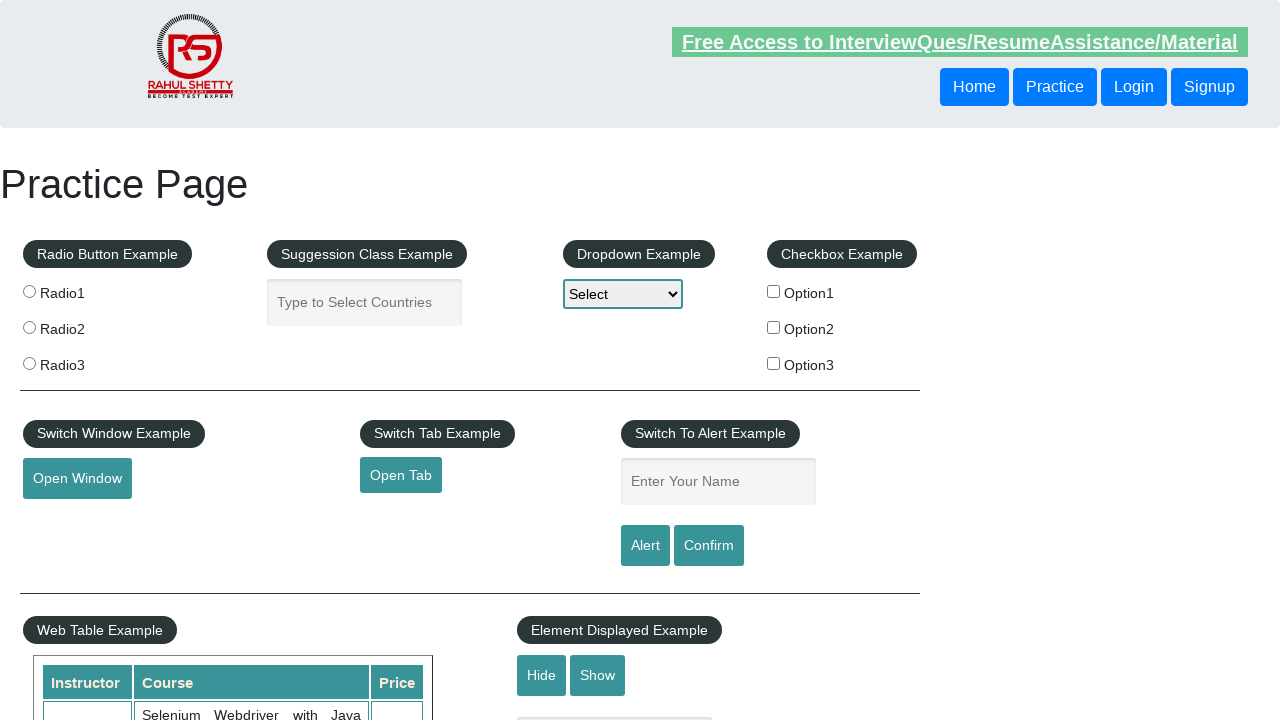

Filled name input field with 'Ravi' on #name
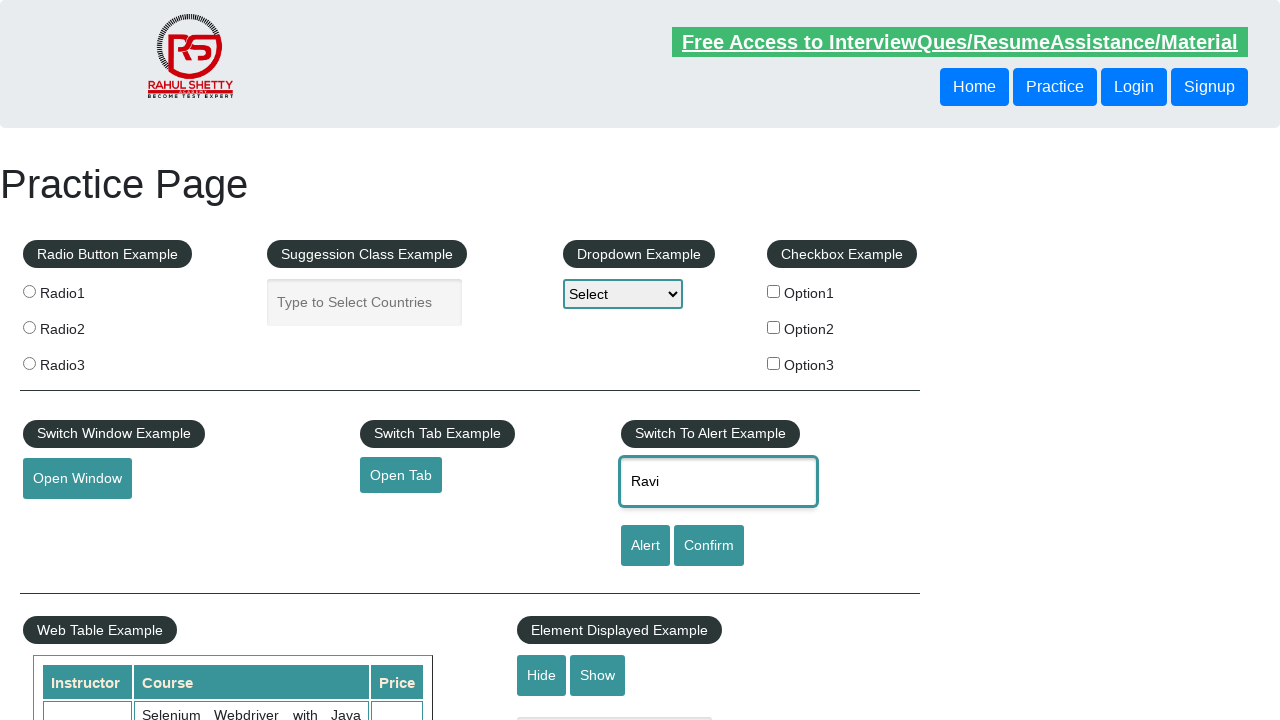

Clicked alert button at (645, 546) on #alertbtn
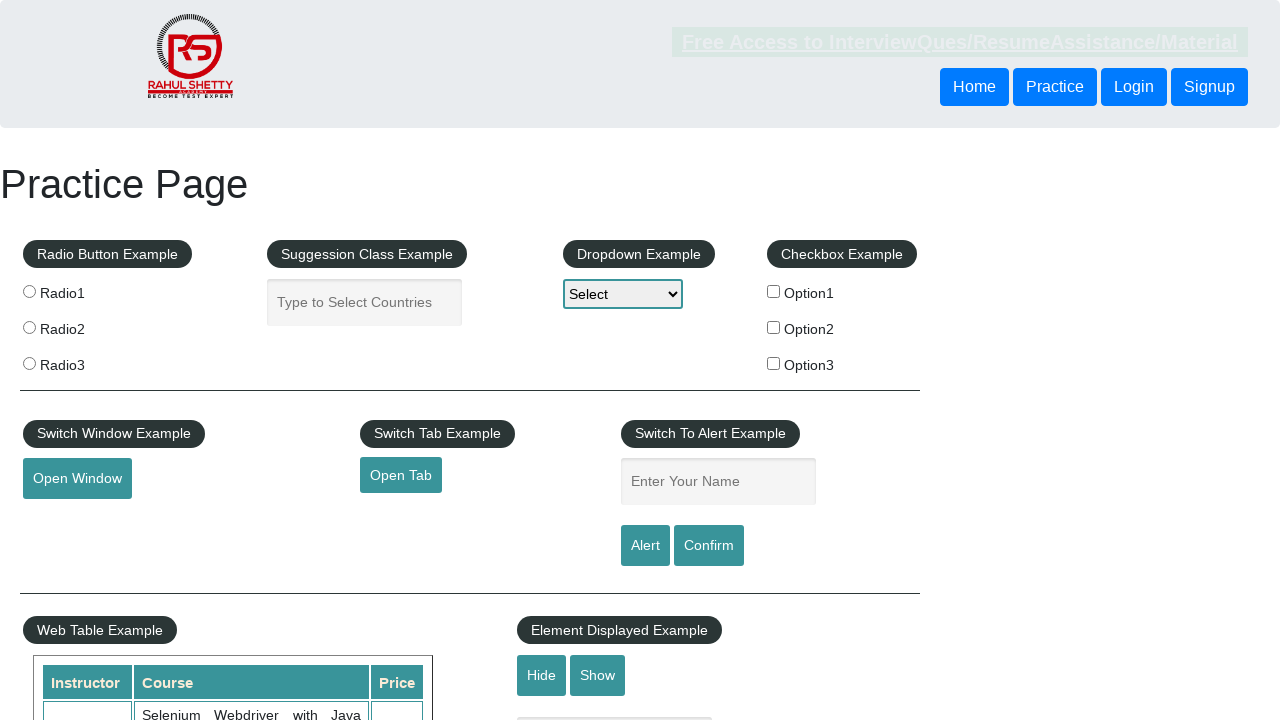

Set up dialog handler to accept alerts
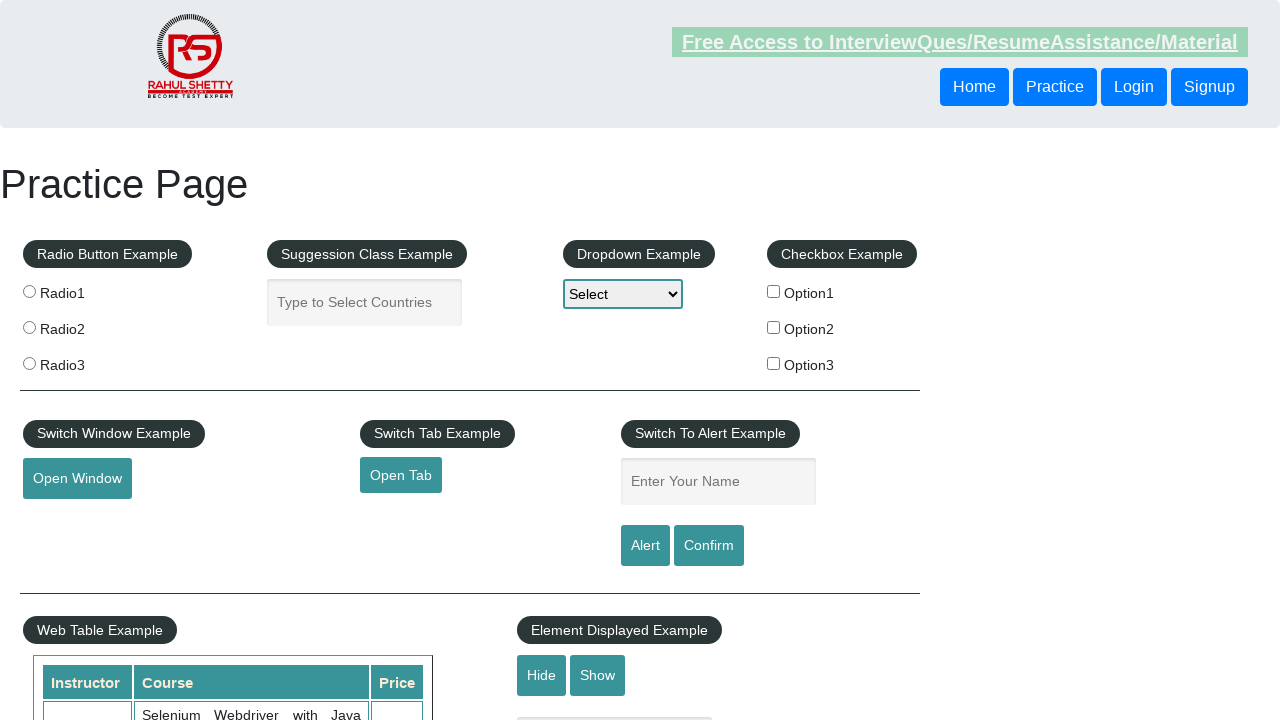

Waited 1 second for alert to appear
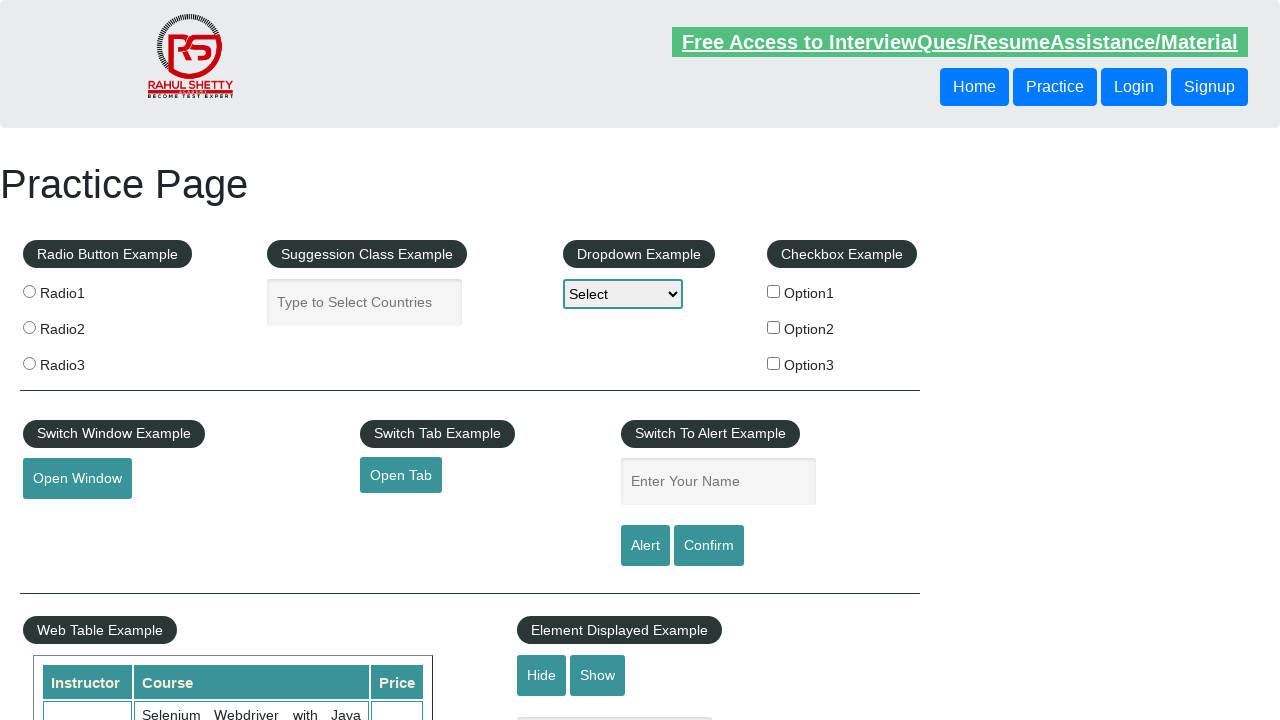

Reloaded the page
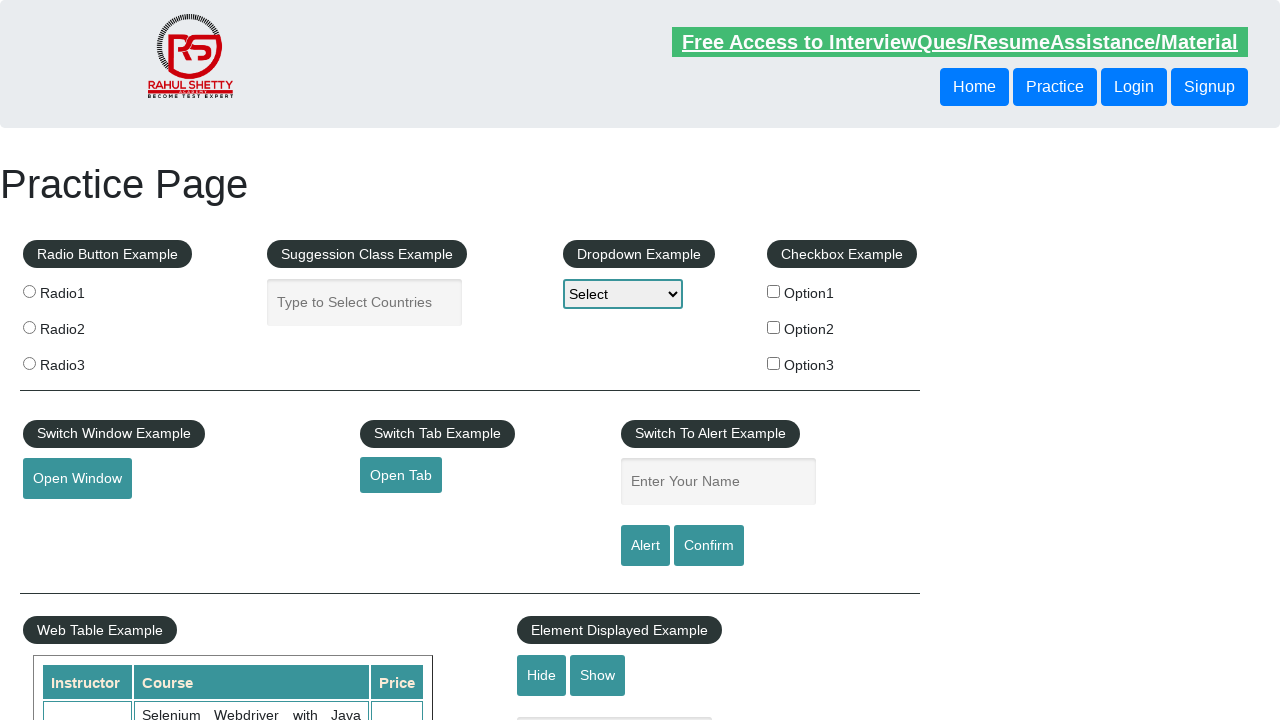

Waited for name input field to load
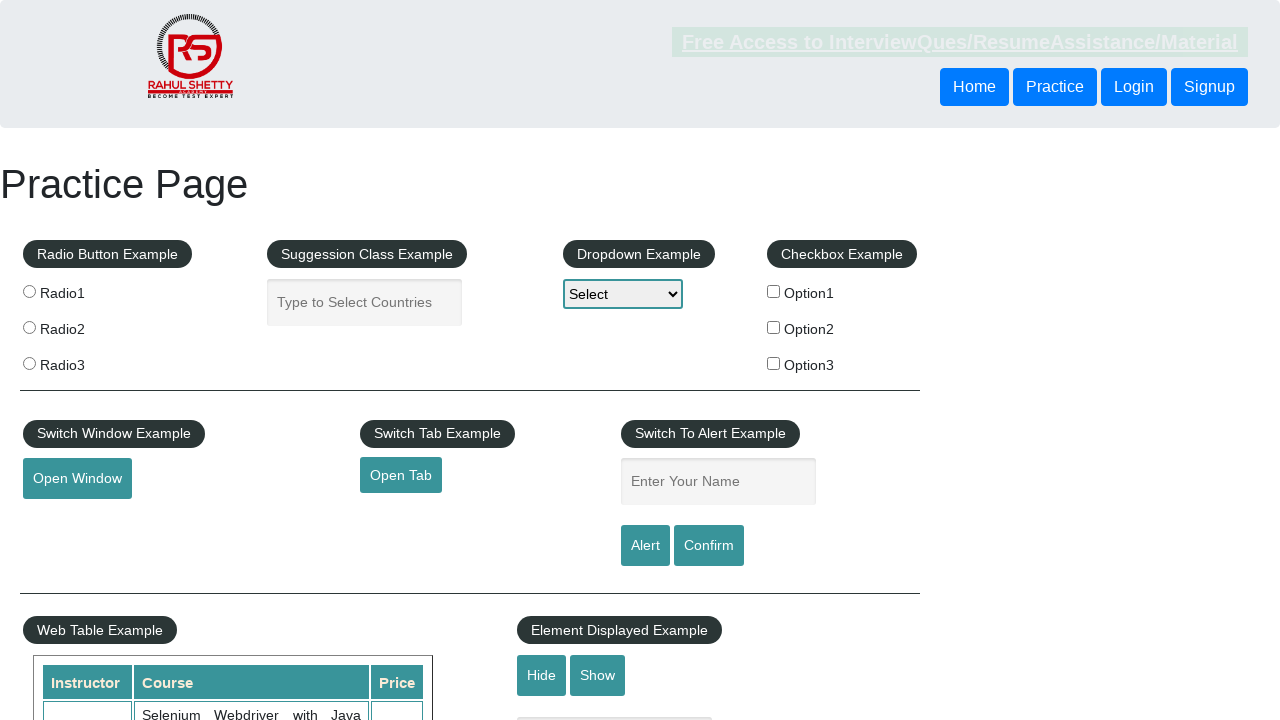

Filled name input field with 'Ravi' again on #name
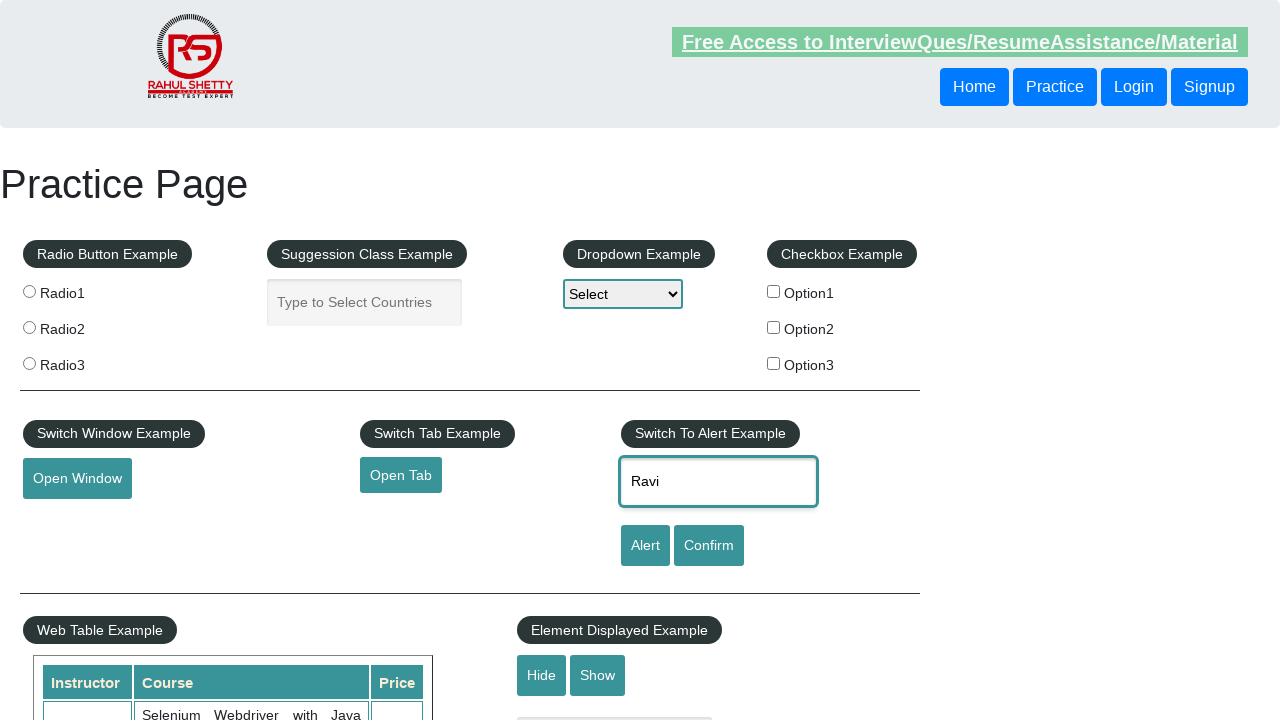

Set up one-time dialog handler before clicking alert button
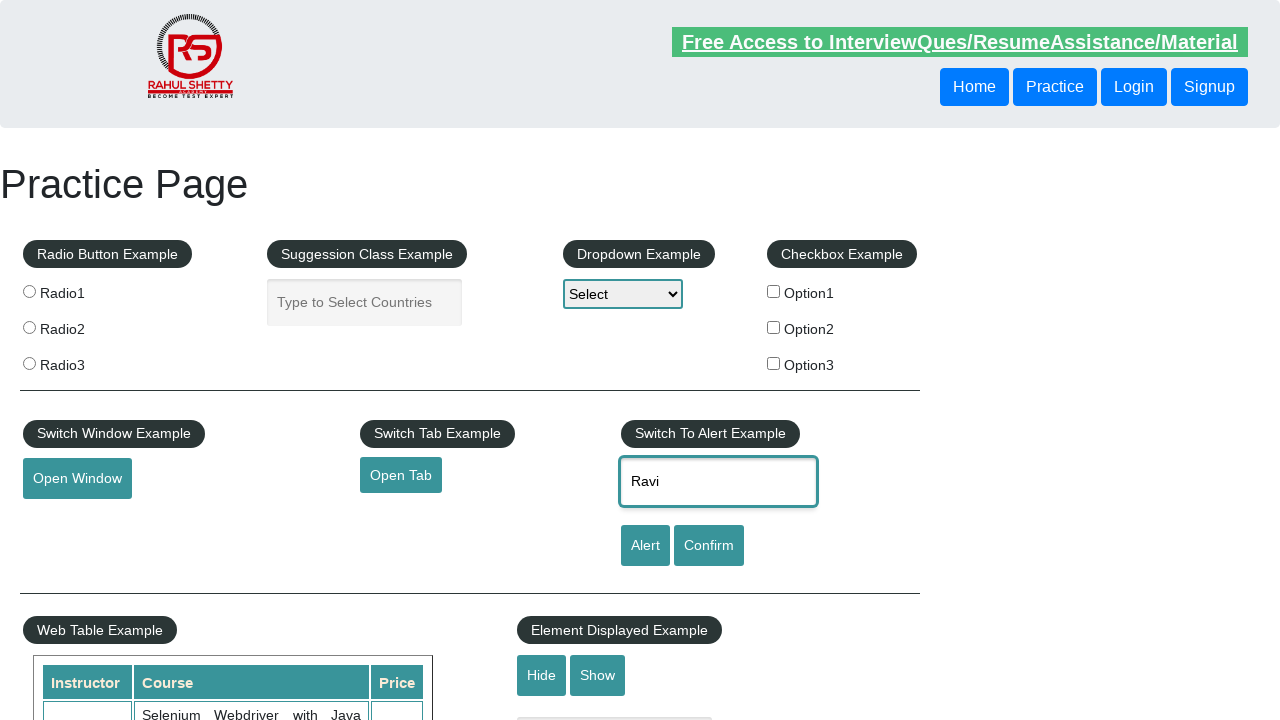

Clicked alert button to trigger JavaScript alert at (645, 546) on #alertbtn
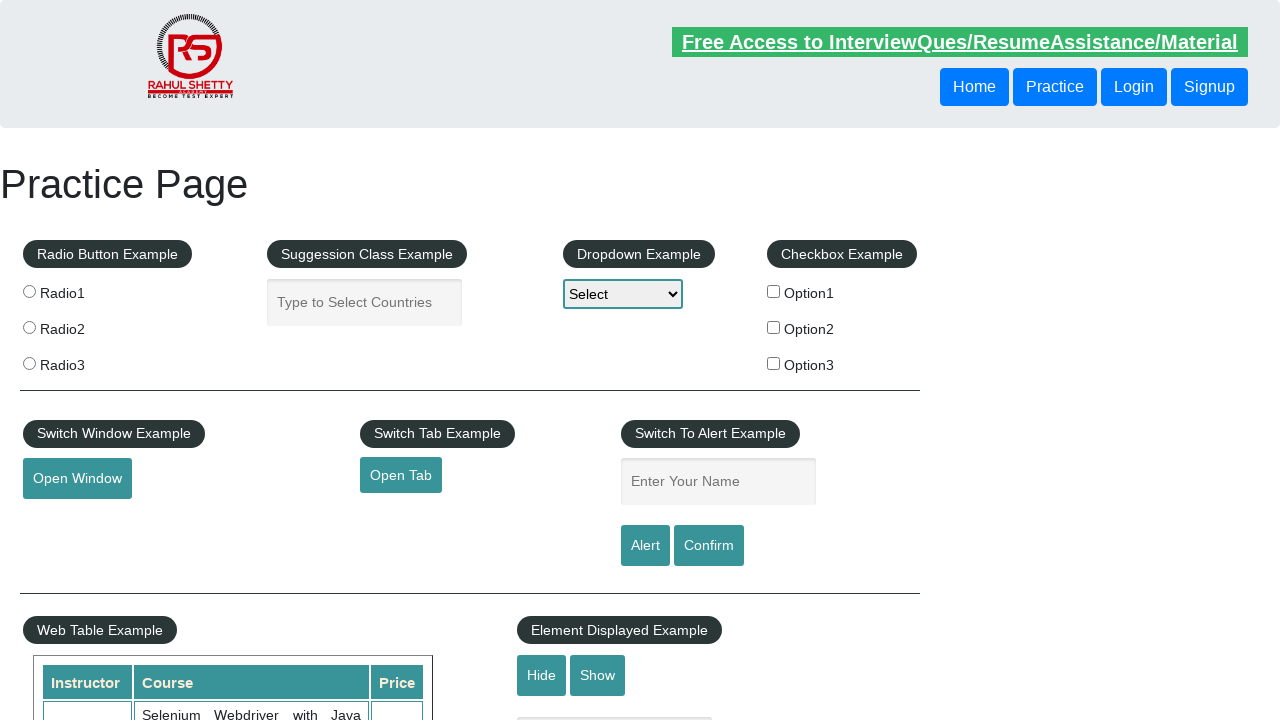

Waited 2 seconds for dialog to be handled
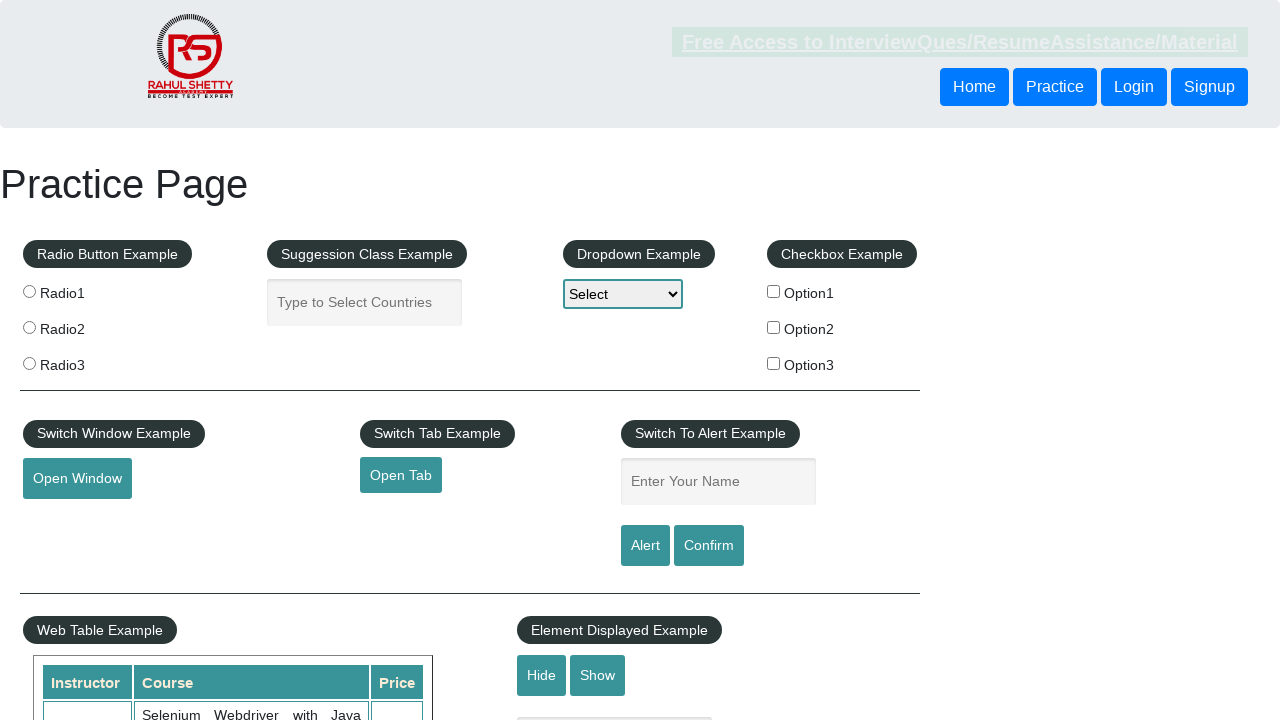

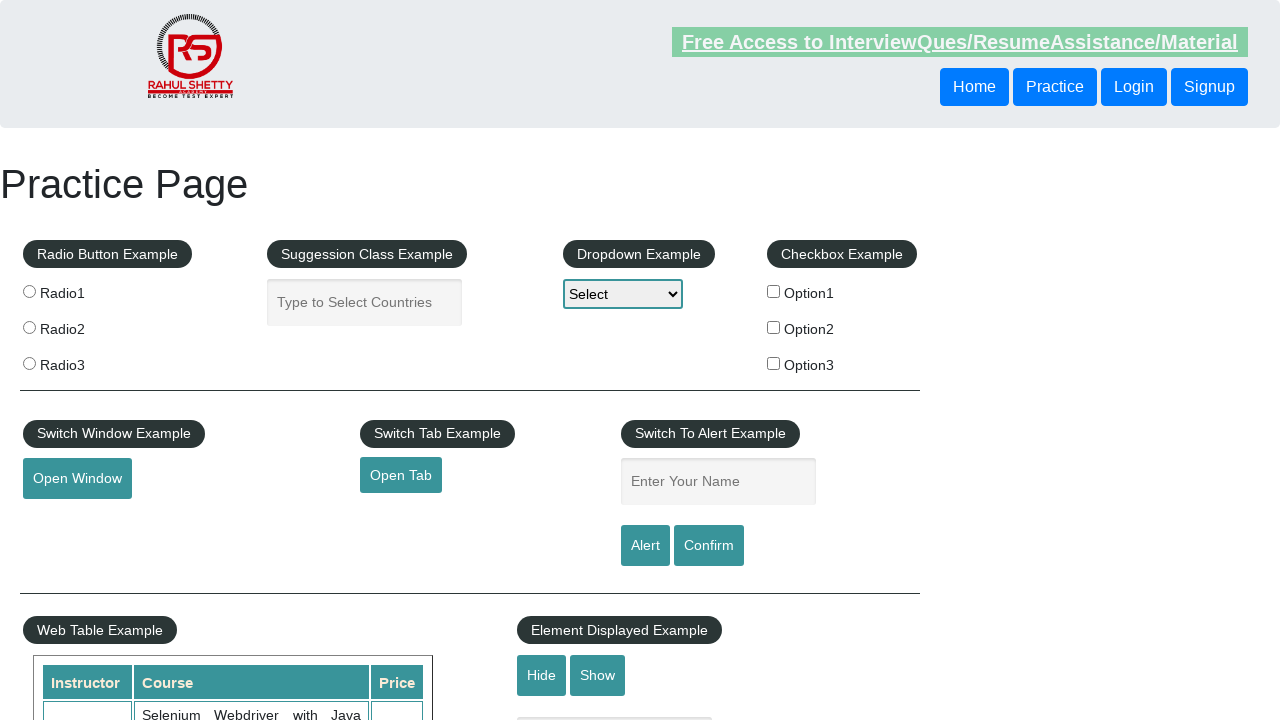